Tests window switching functionality by clicking a button that opens a new tab, switching to the new tab, and then switching back to the original window

Starting URL: https://formy-project.herokuapp.com/switch-window

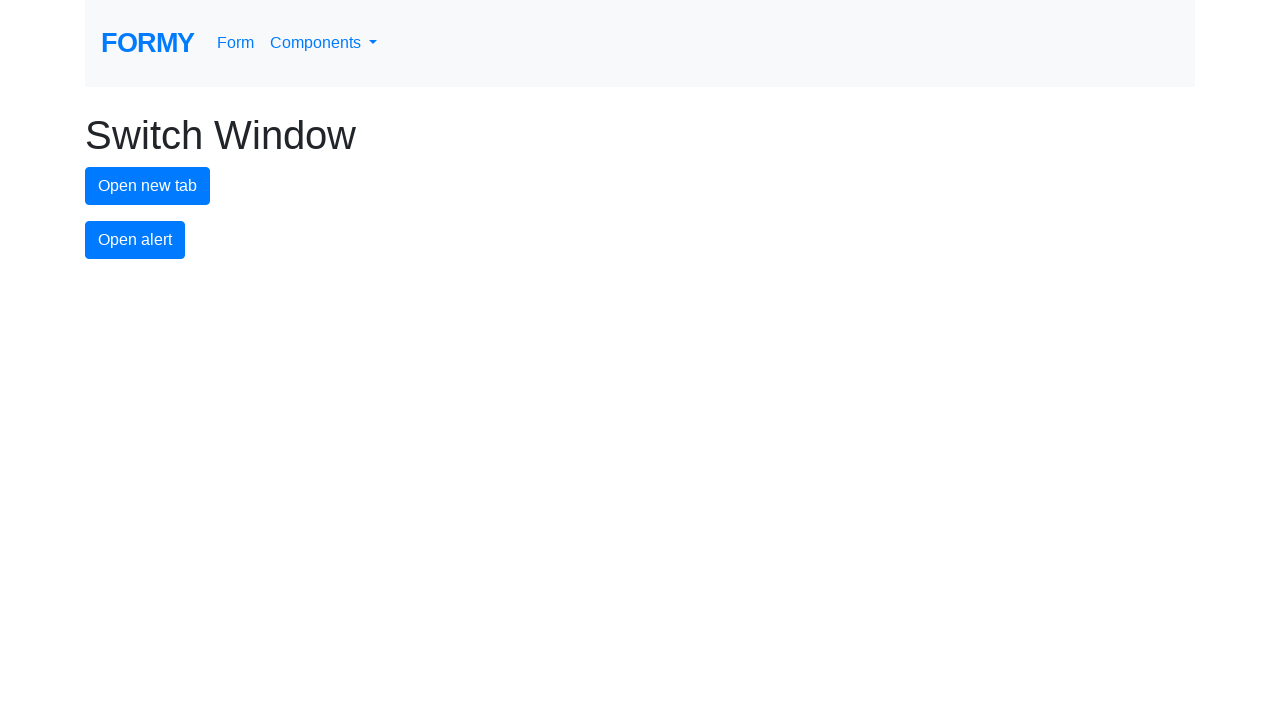

Clicked new tab button at (148, 186) on #new-tab-button
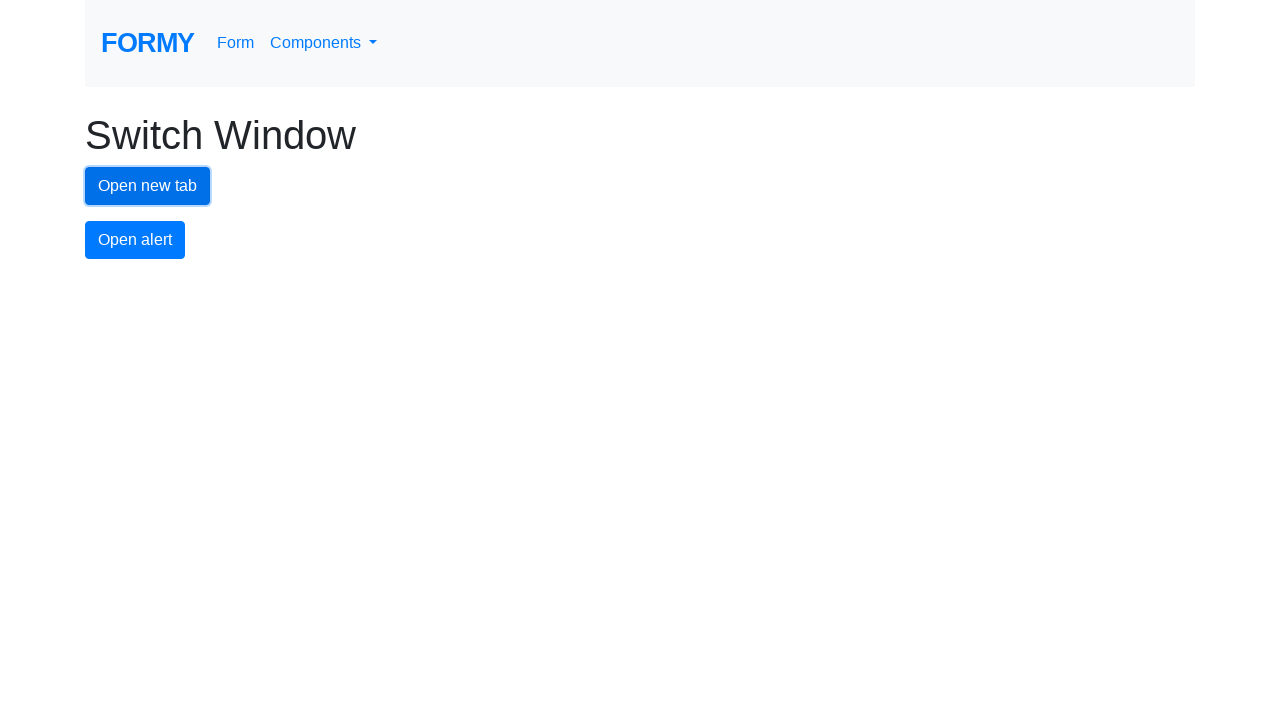

New tab opened and captured at (148, 186) on #new-tab-button
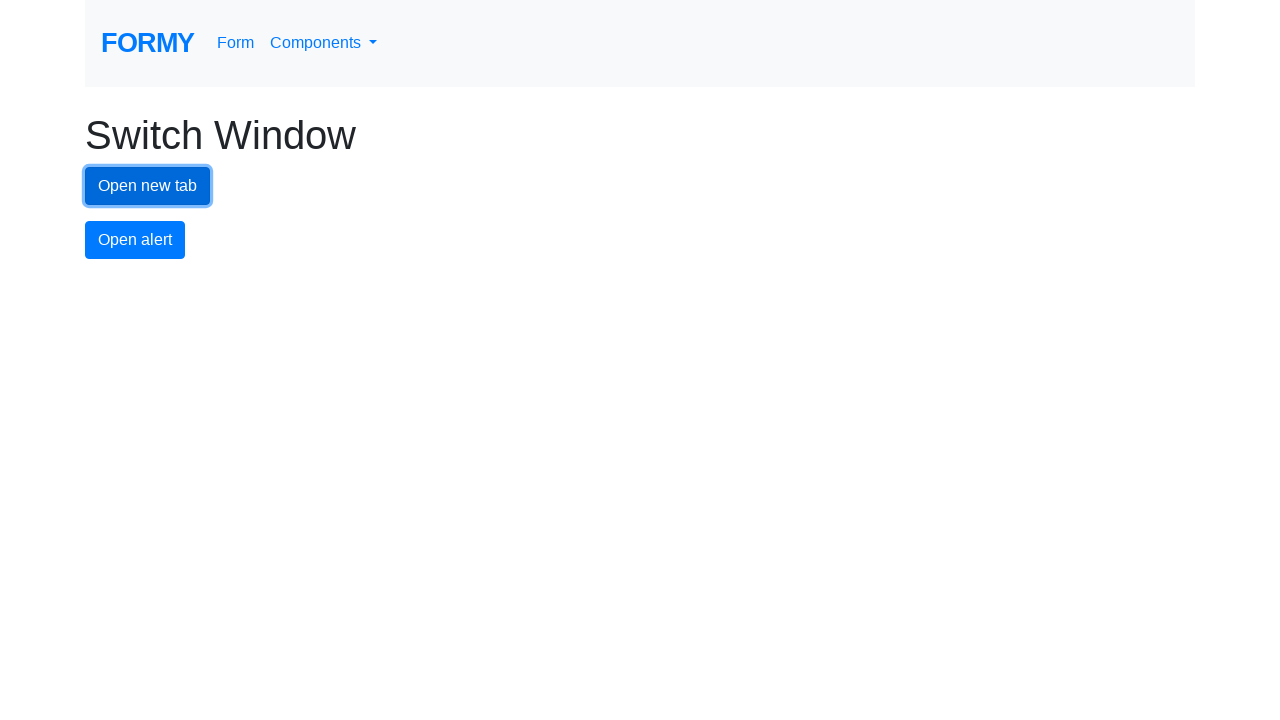

Retrieved reference to new tab page
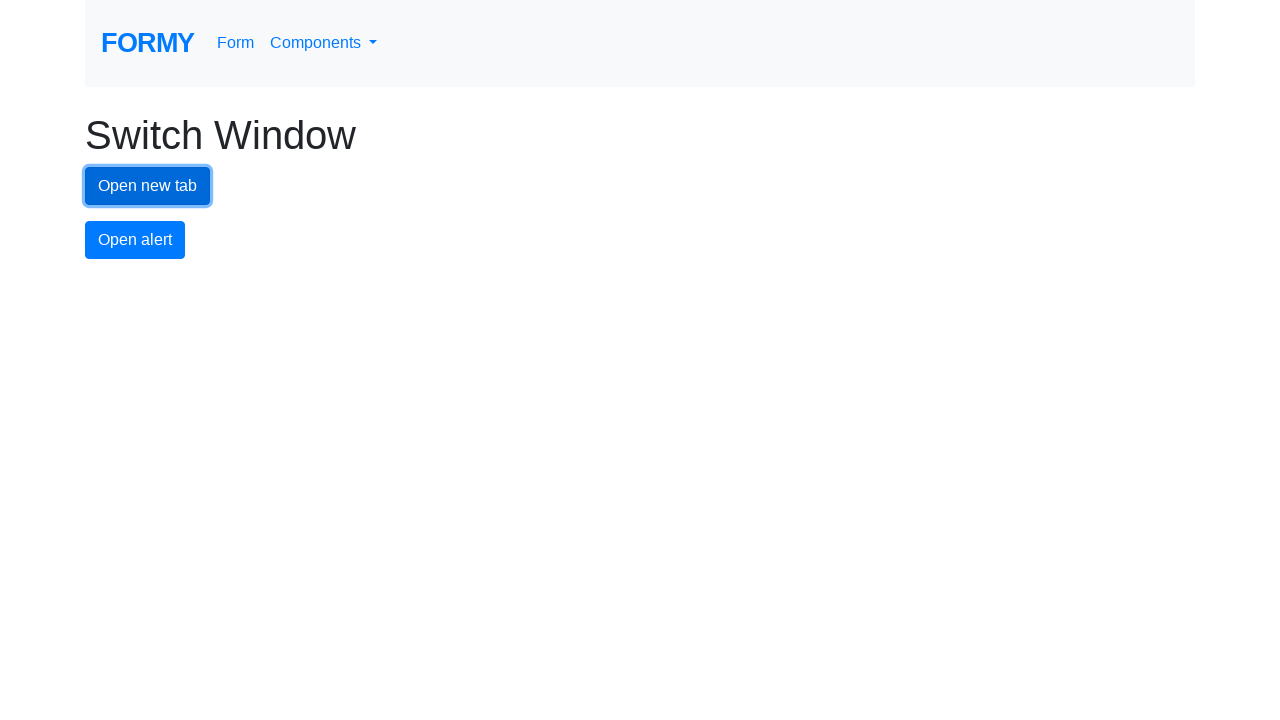

New tab page fully loaded
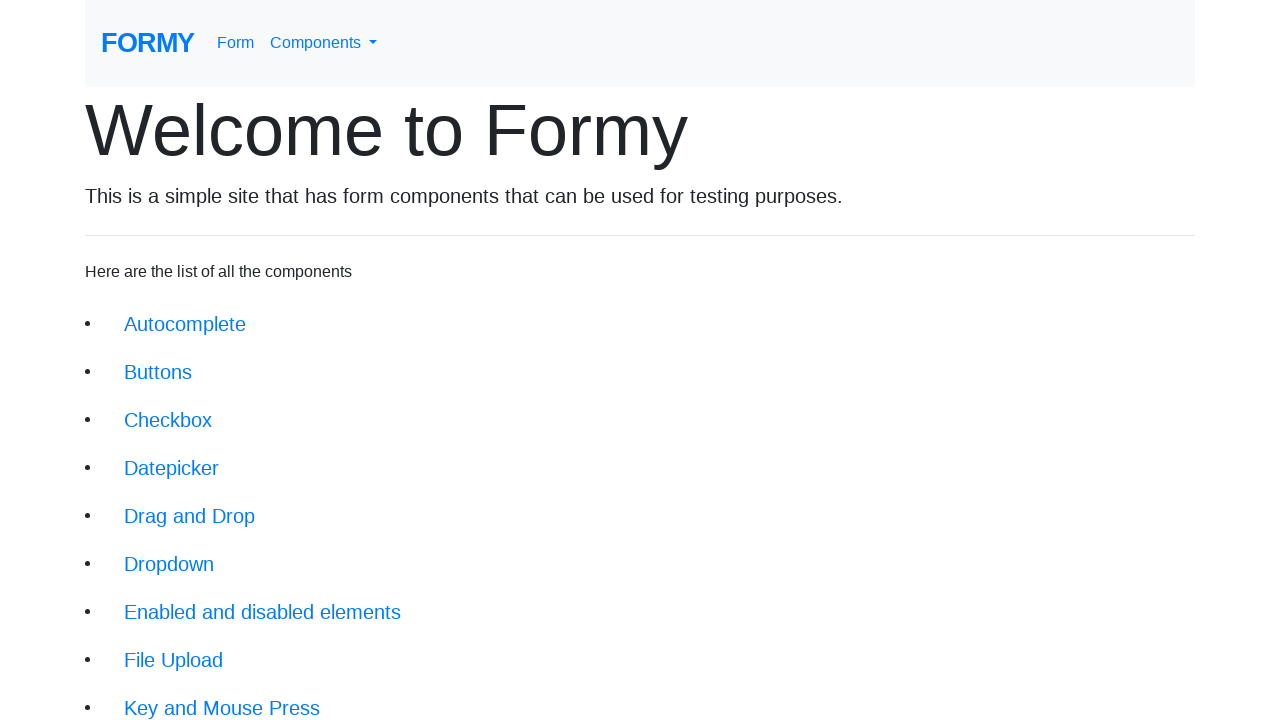

Switched back to original window
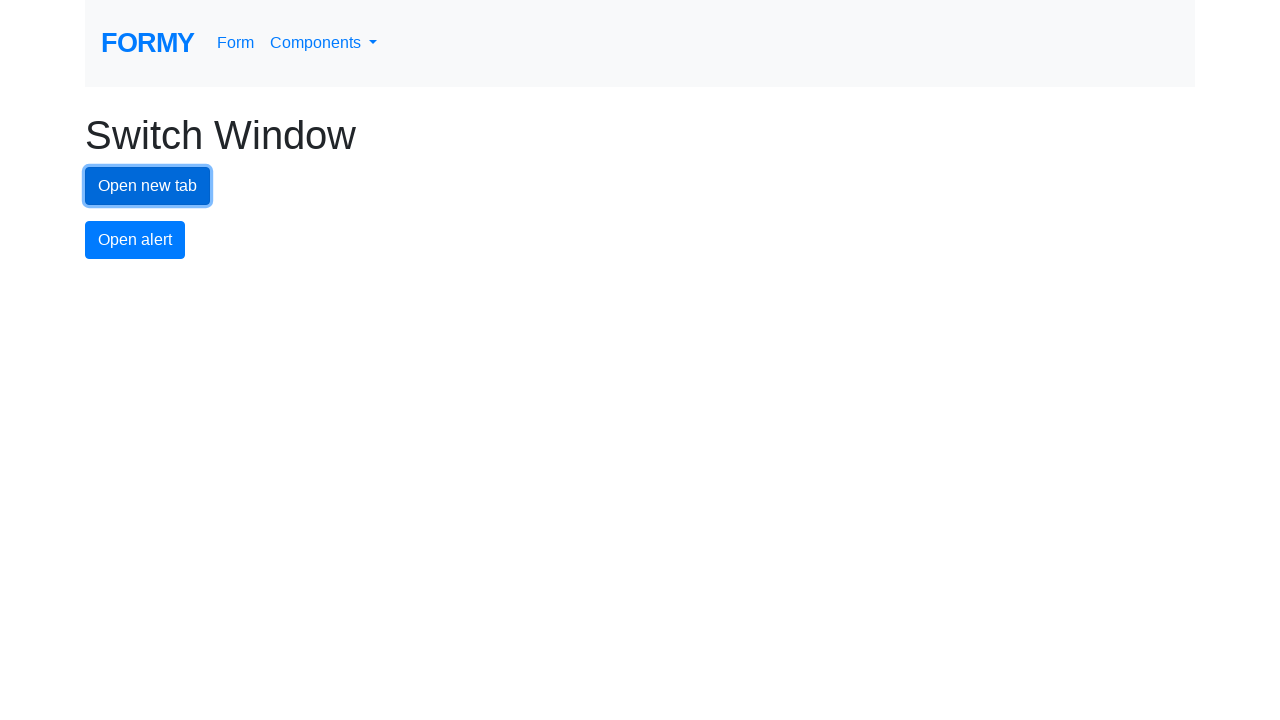

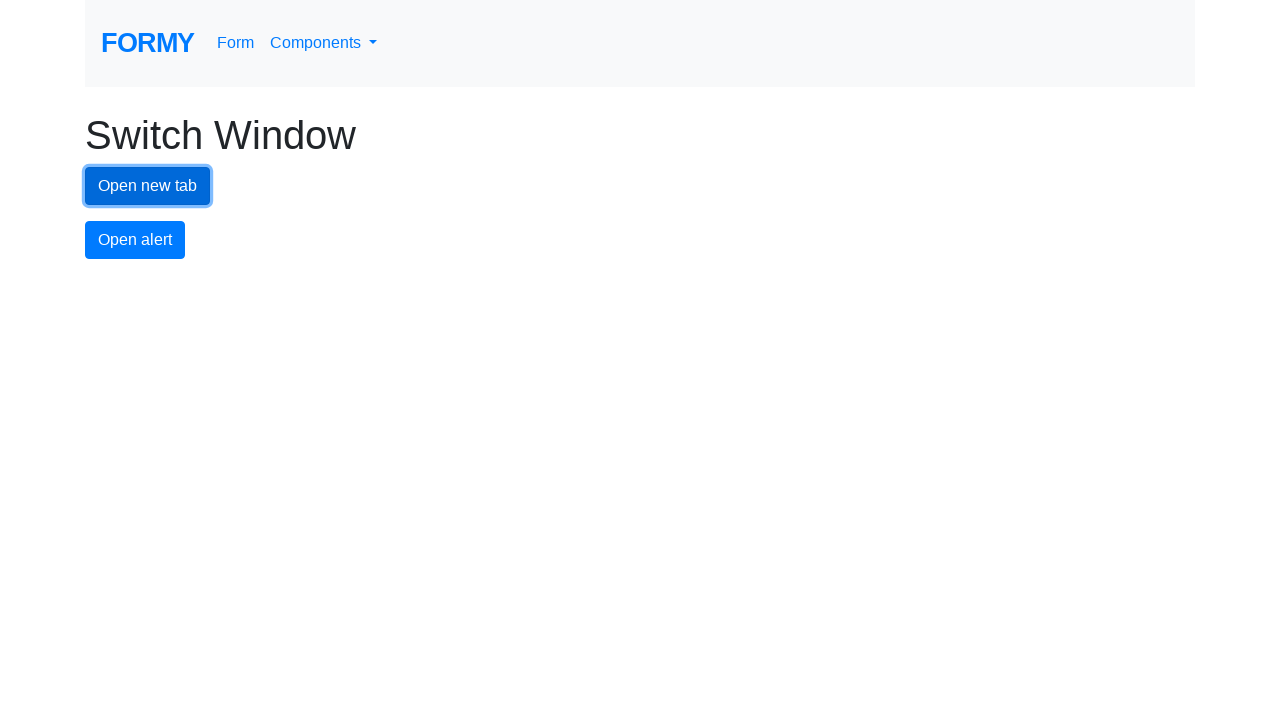